Navigates to the Challenging DOM page and verifies the table contains edit and delete action links for each row

Starting URL: https://the-internet.herokuapp.com/

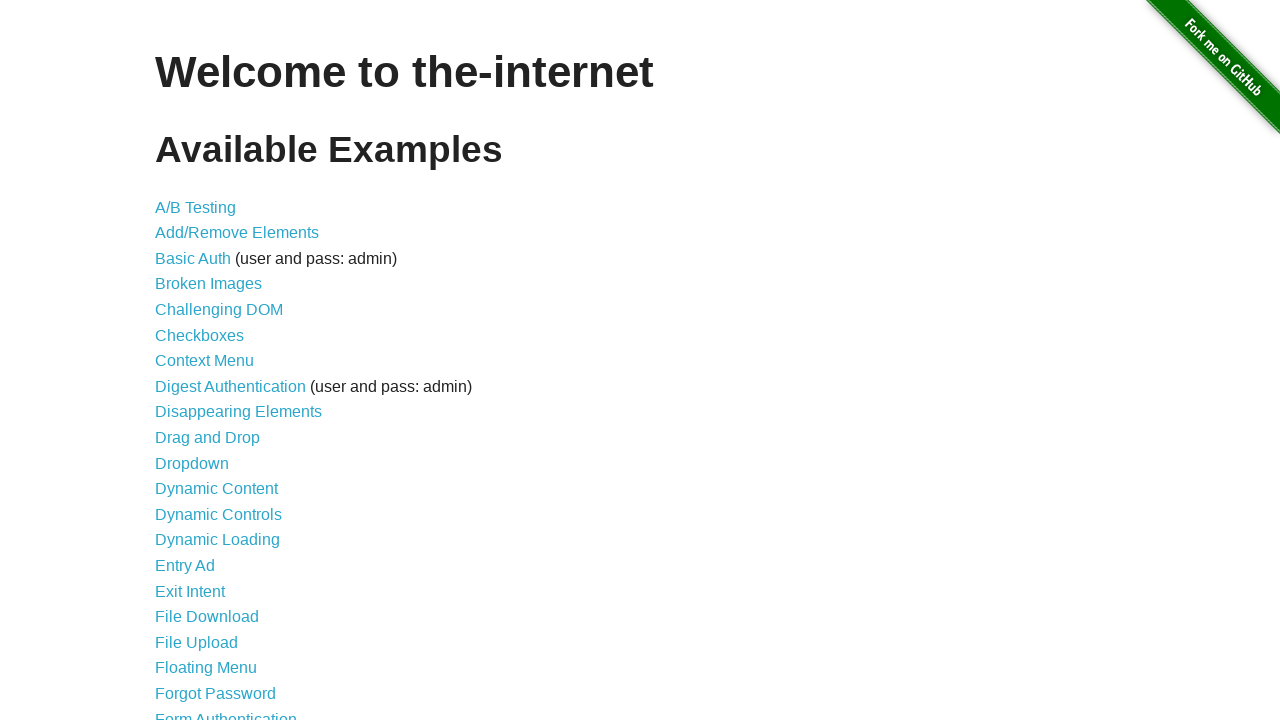

Clicked on Challenging DOM link at (219, 310) on xpath=//a[normalize-space()='Challenging DOM']
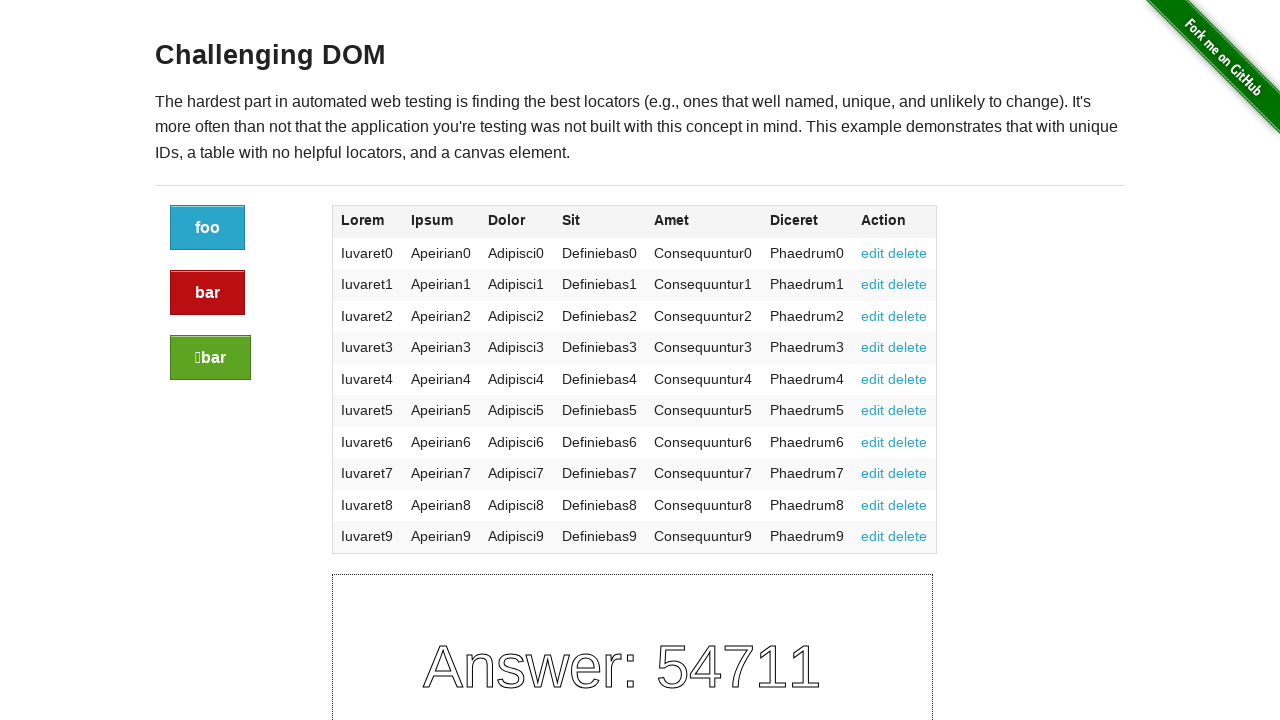

Challenging DOM page loaded with h3 element visible
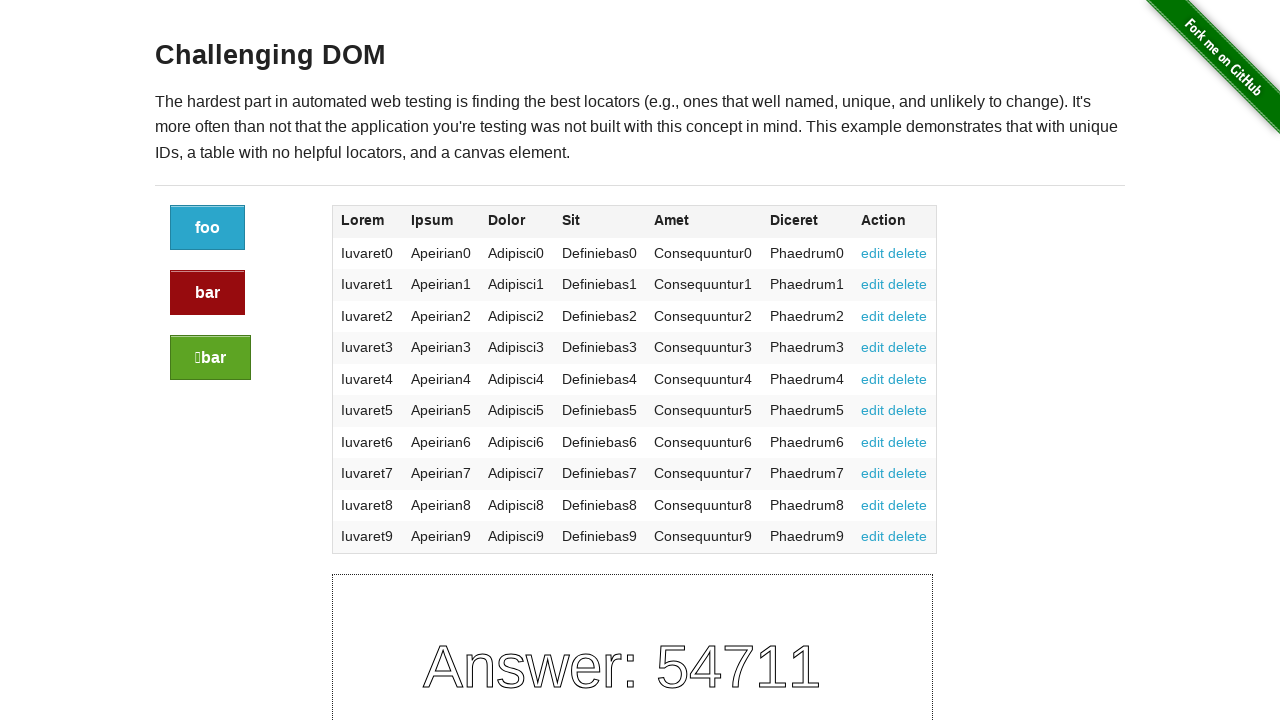

Table body rows loaded
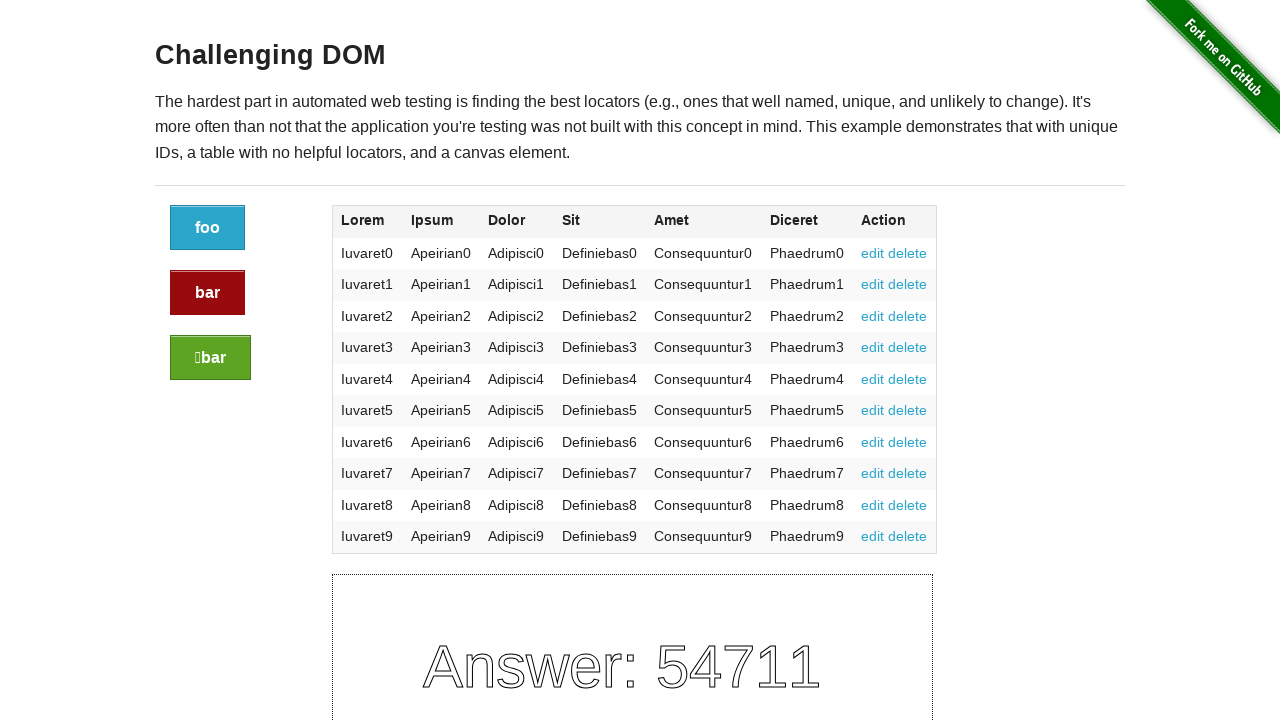

First action link (edit) found in first table row
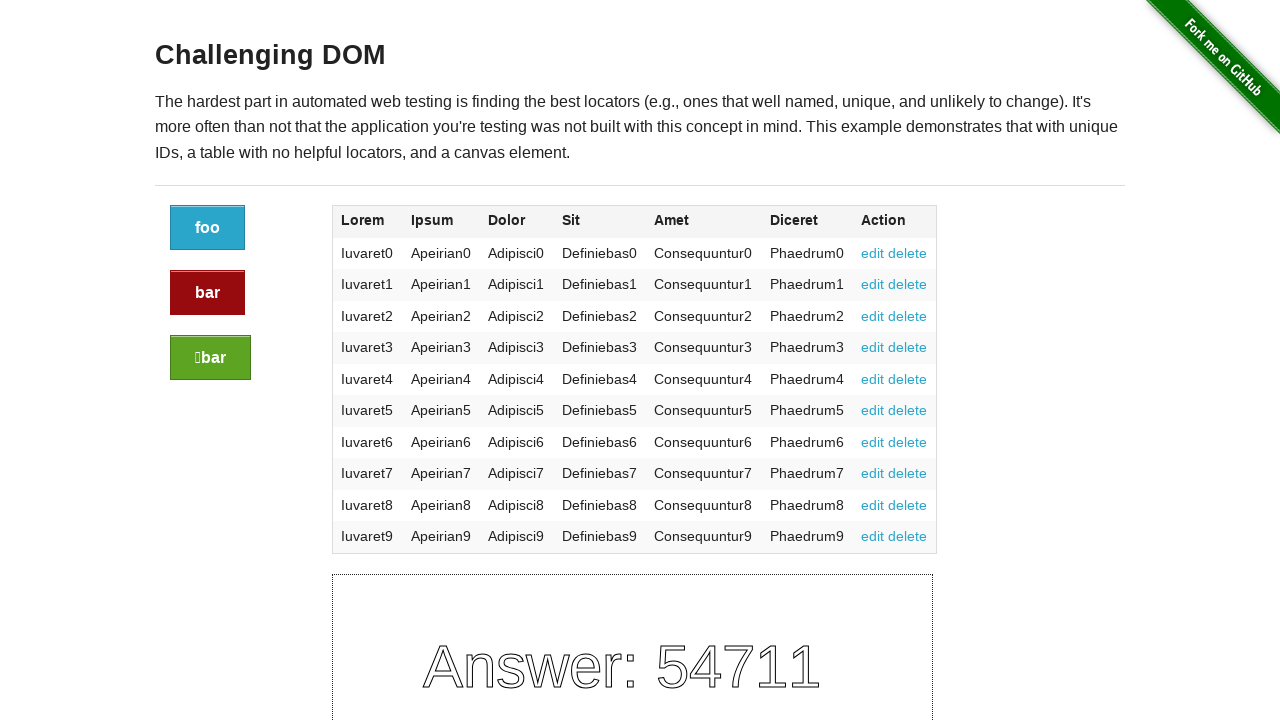

Second action link (delete) found in first table row
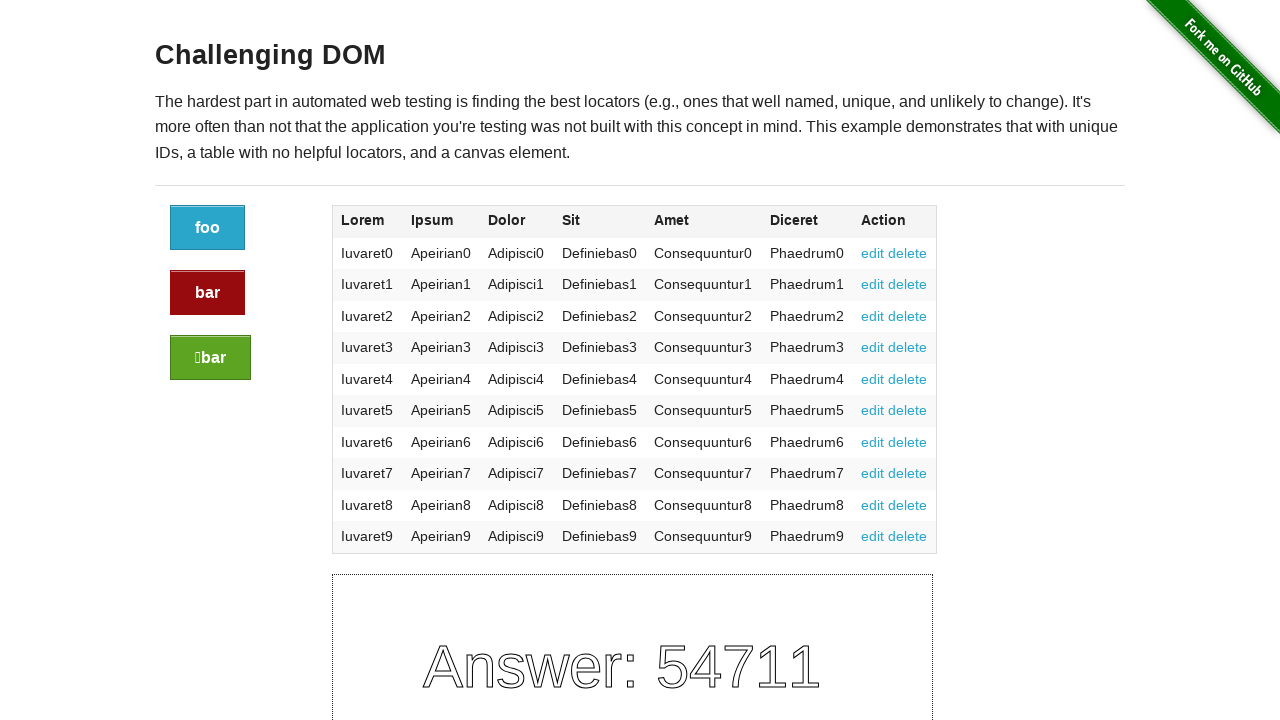

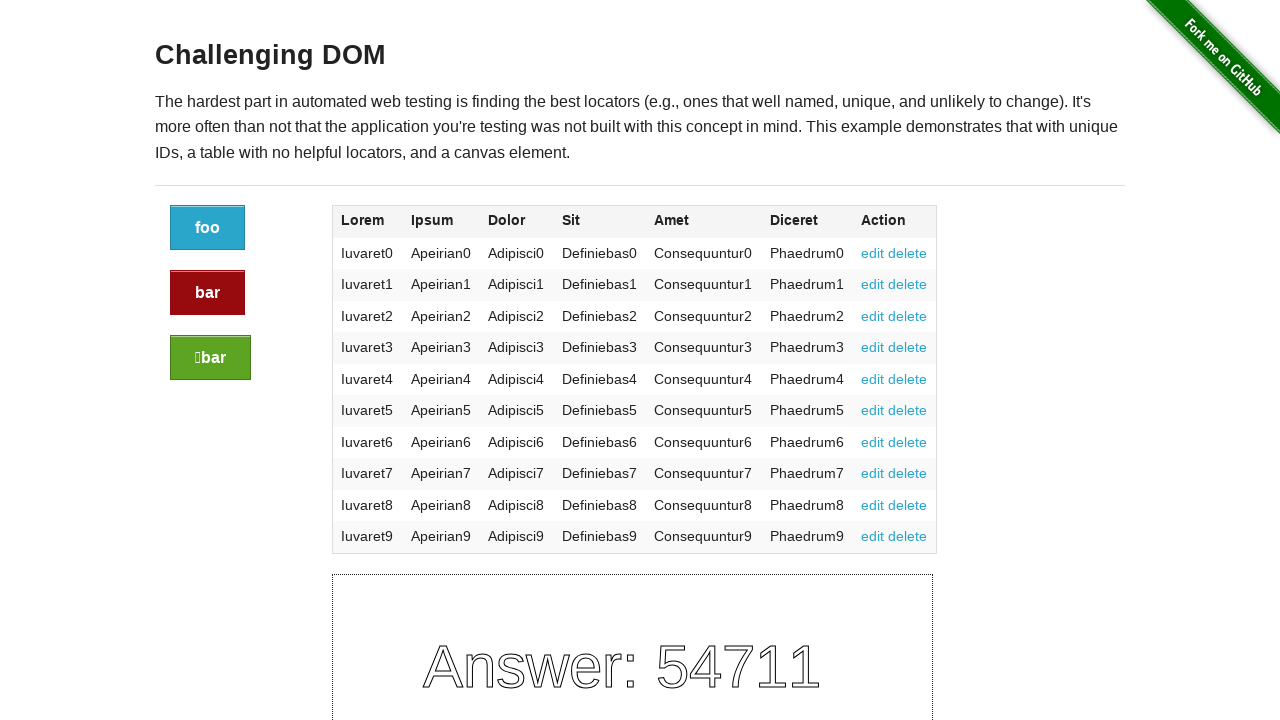